Tests todo filtering functionality by adding three todos, completing one, and then filtering by All, Active, or Completed filters to verify correct item counts

Starting URL: https://demo.playwright.dev/todomvc

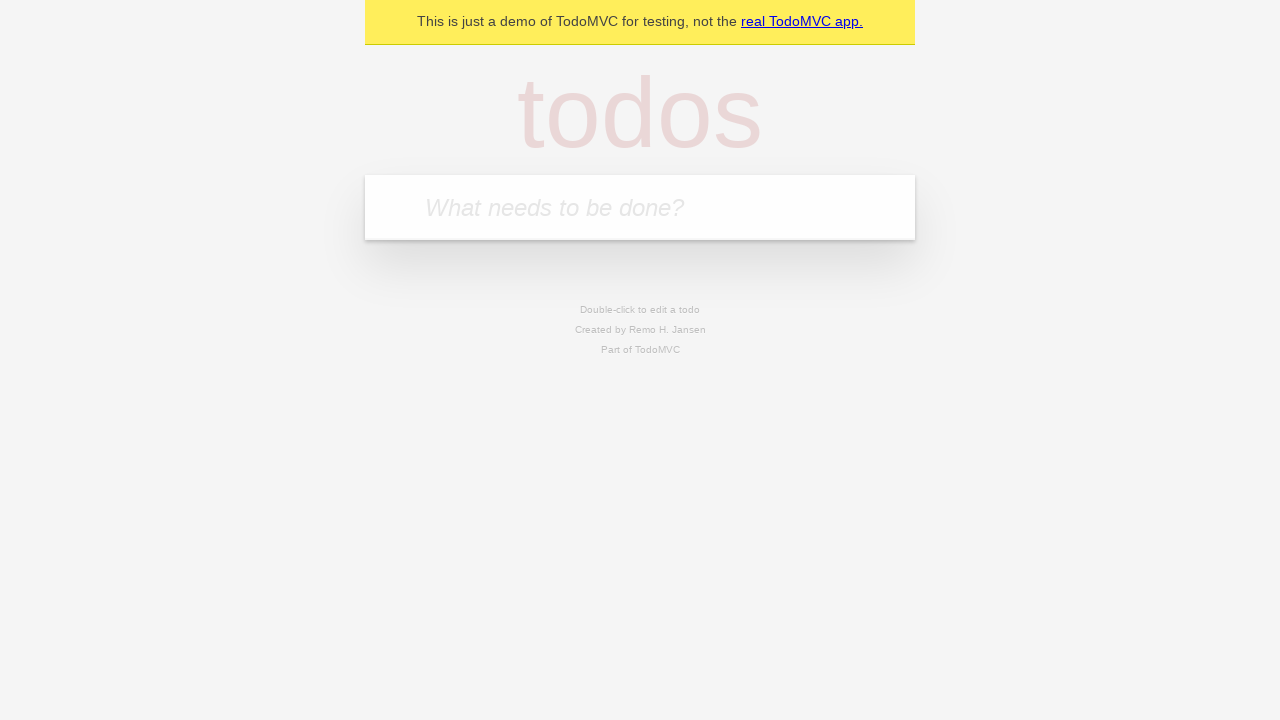

Waited for page to load with networkidle state
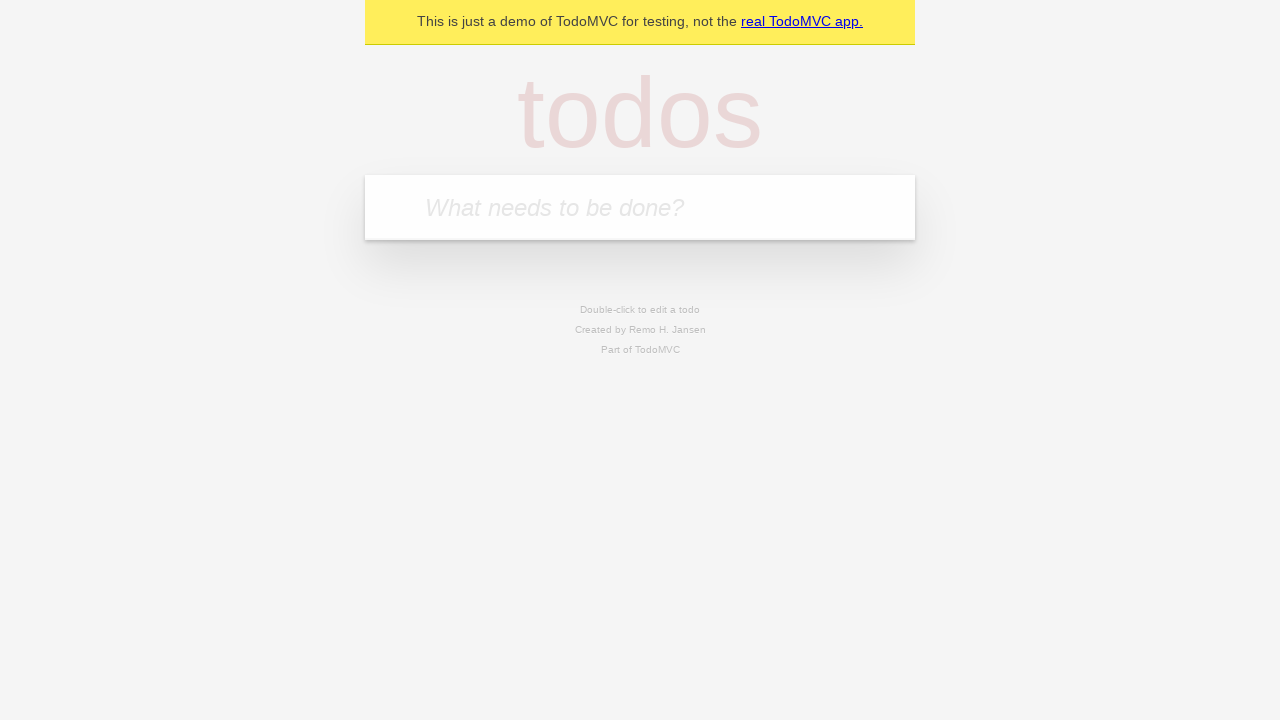

Filled first todo input with 'Buy groceries' on .new-todo
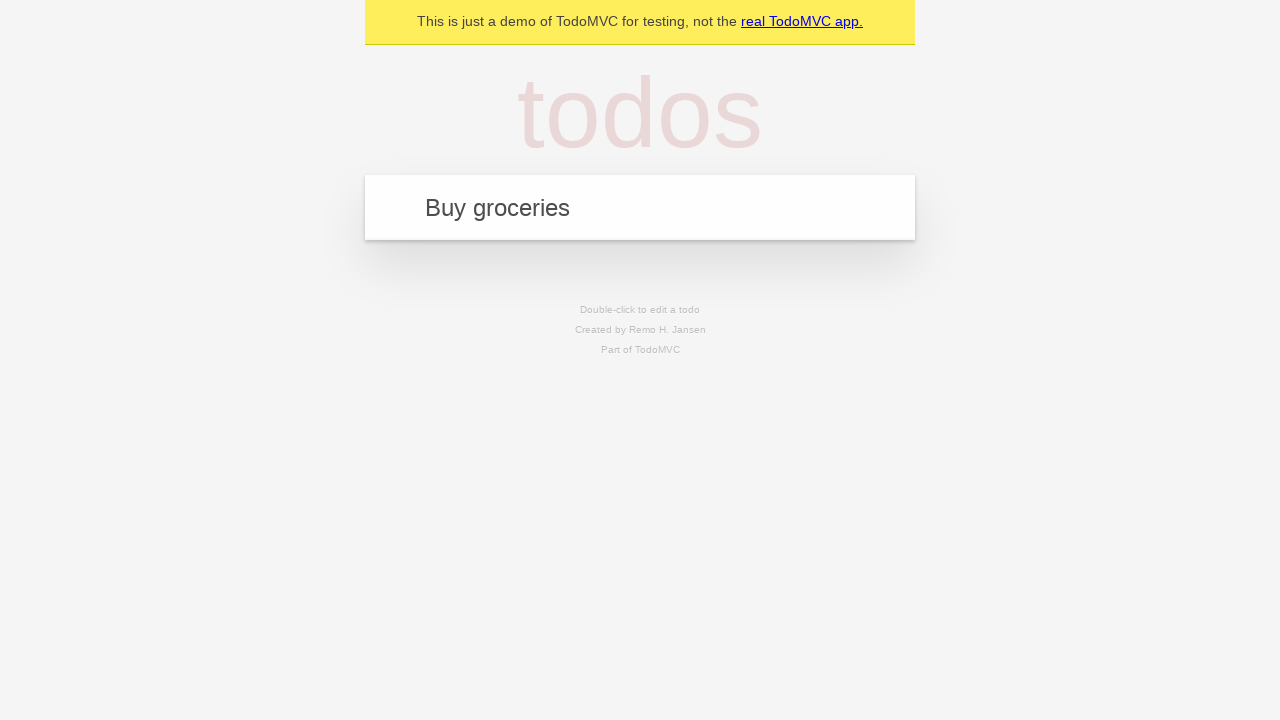

Pressed Enter to add first todo on .new-todo
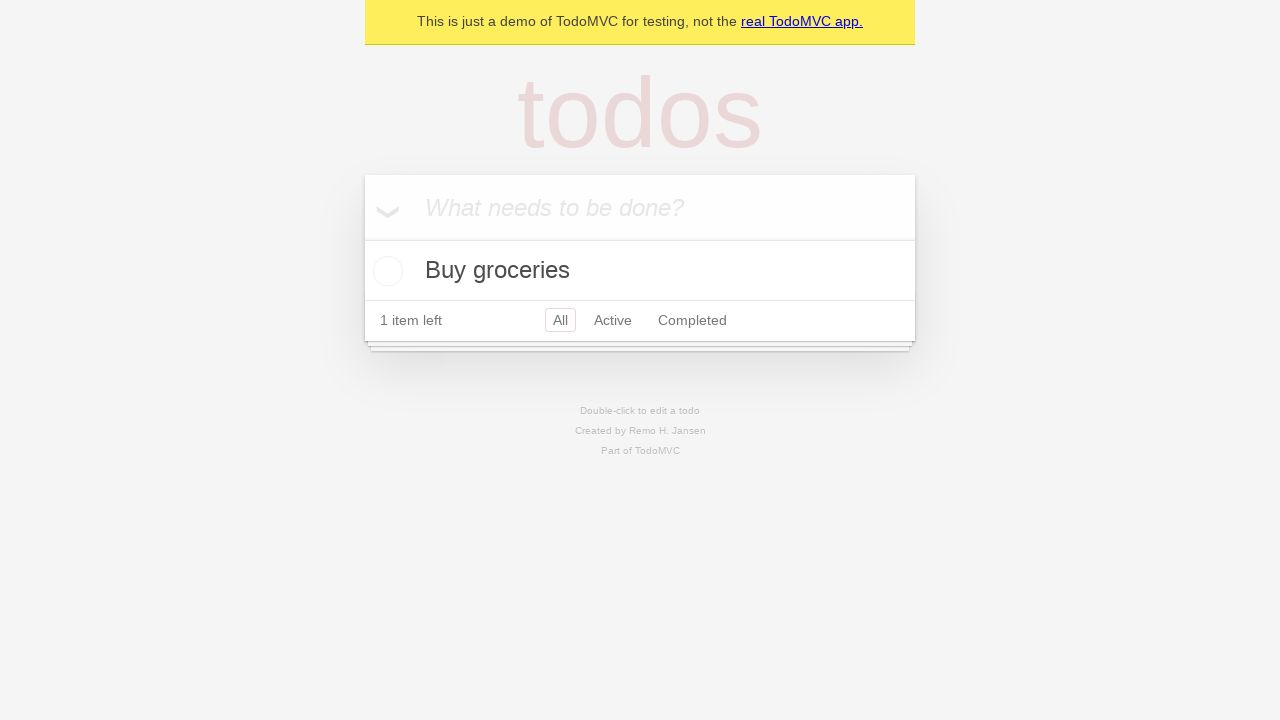

Filled second todo input with 'Clean the house' on .new-todo
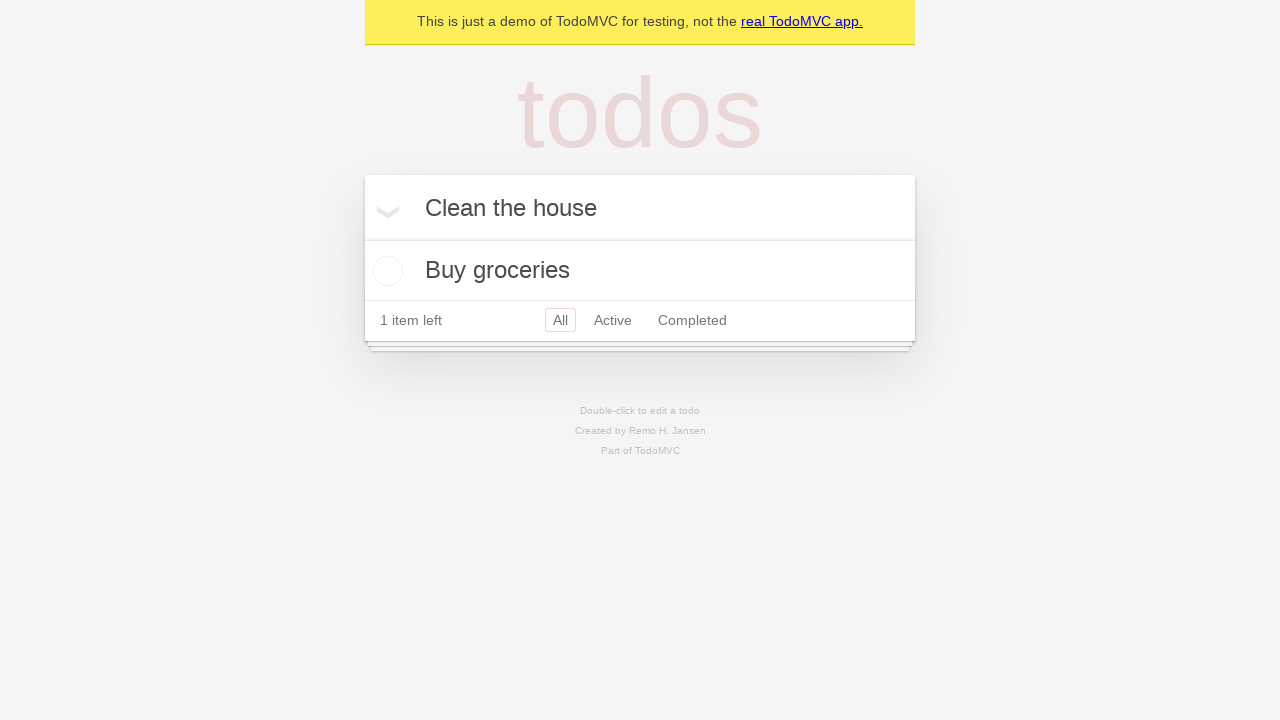

Pressed Enter to add second todo on .new-todo
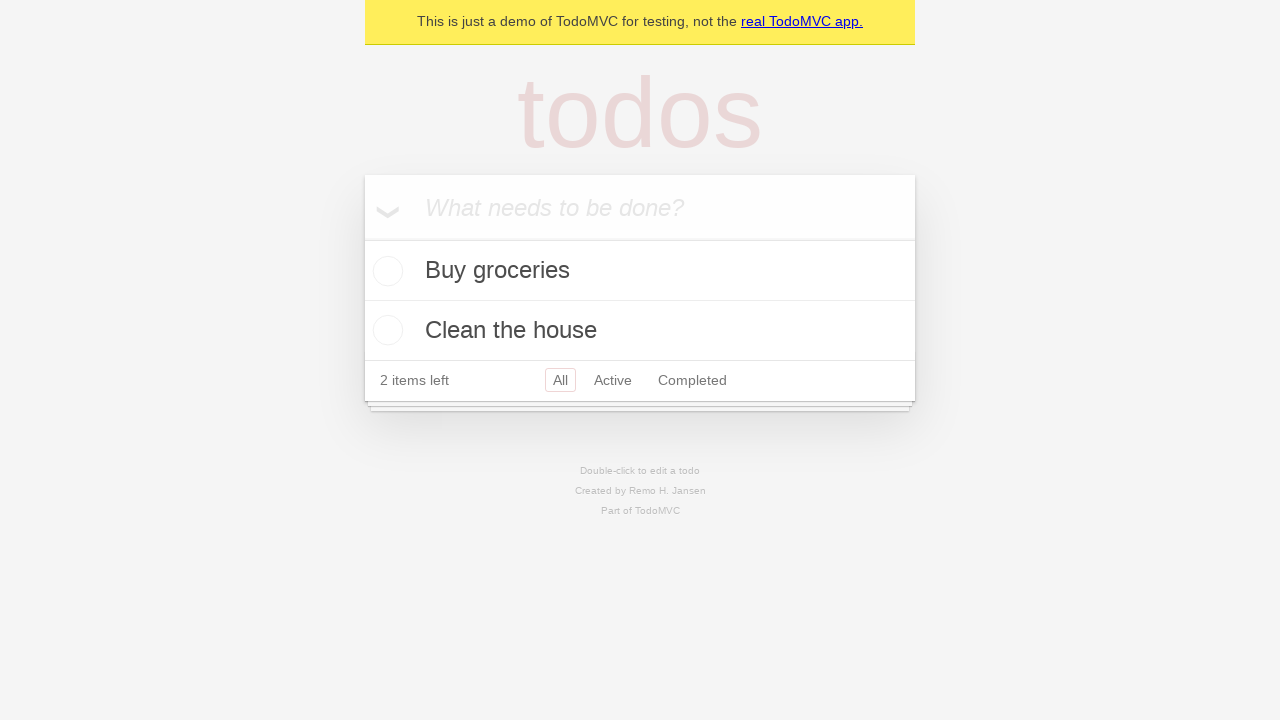

Filled third todo input with 'Pay bills' on .new-todo
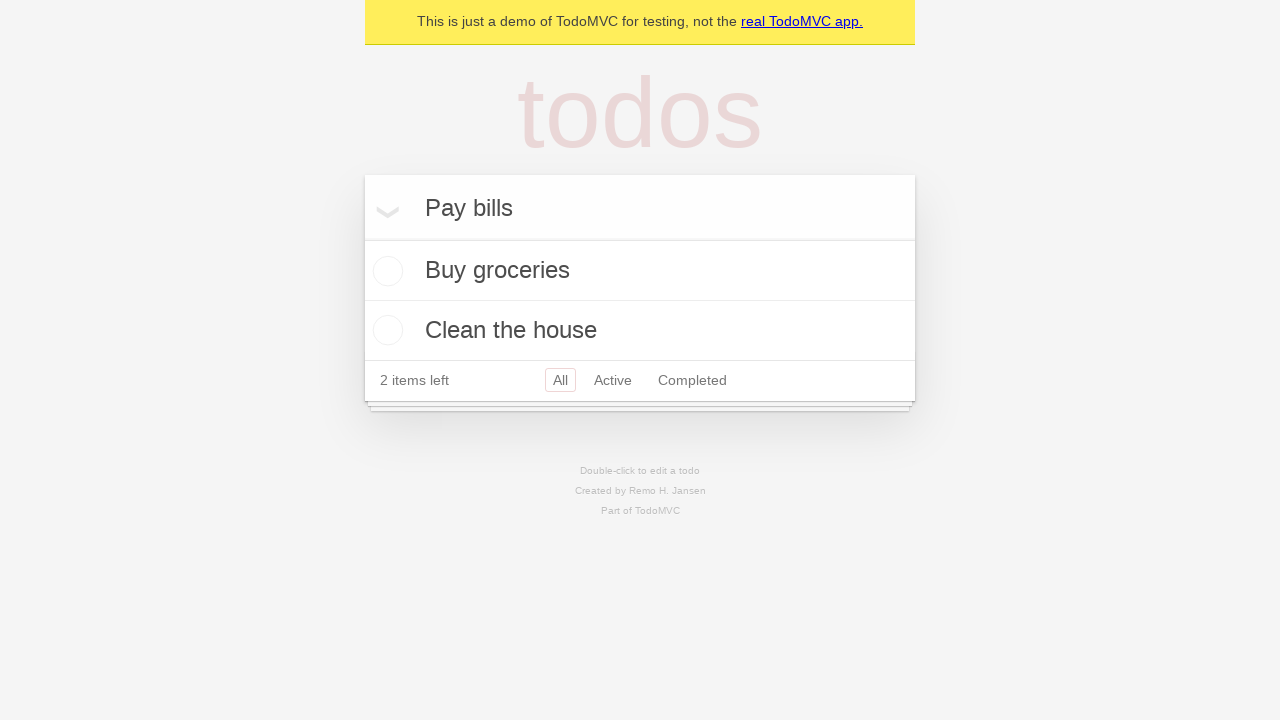

Pressed Enter to add third todo on .new-todo
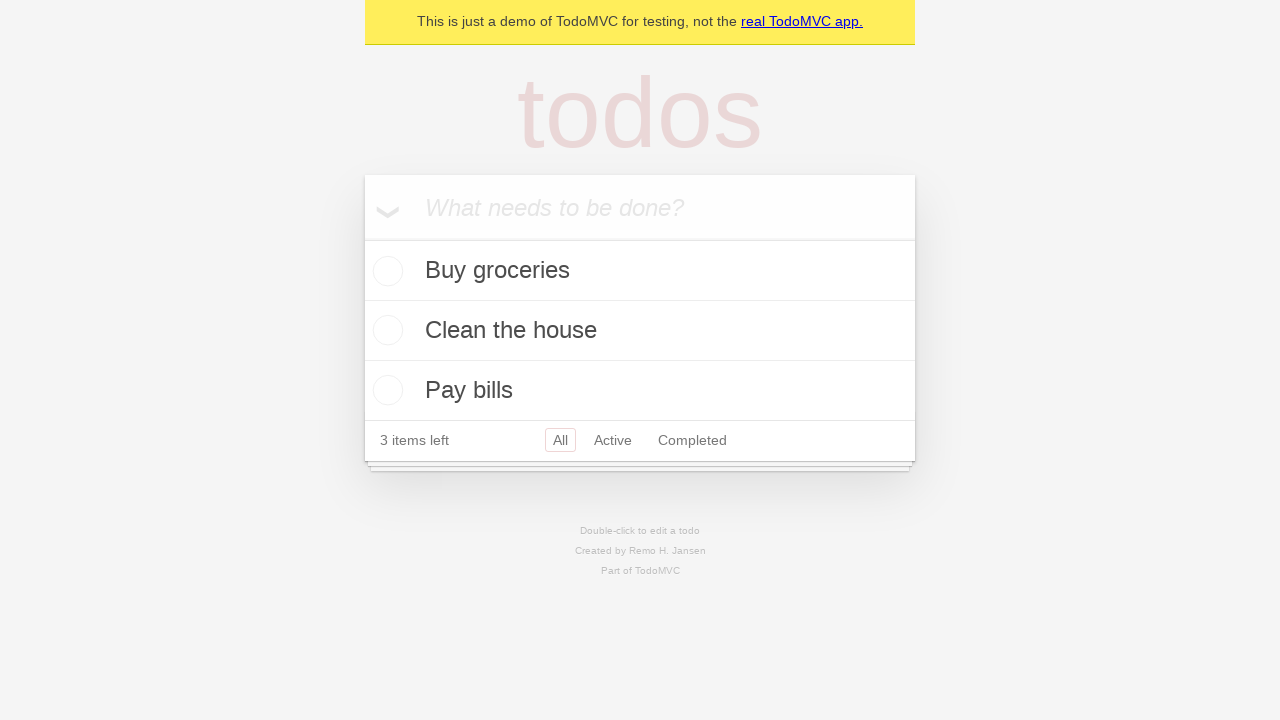

Clicked toggle to complete the second todo 'Clean the house' at (385, 330) on .todo-list li >> nth=1 >> .toggle
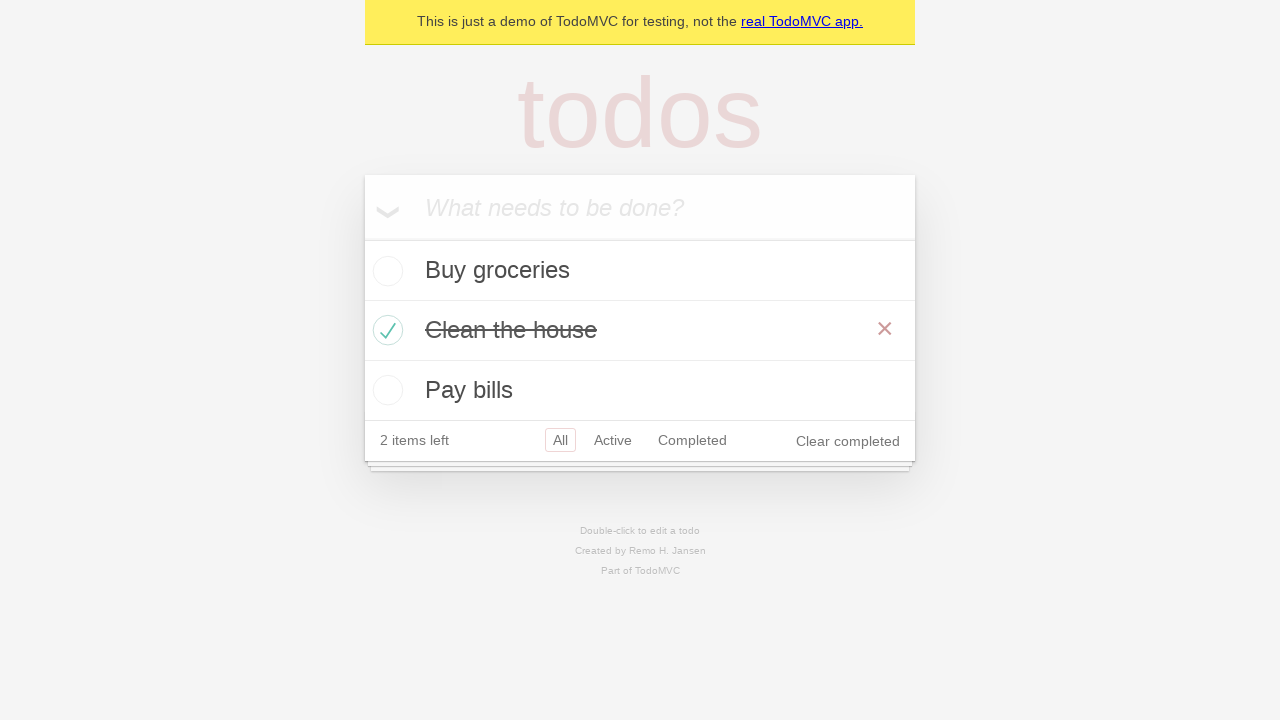

Clicked the 'Active' filter to show only active todos at (613, 440) on .filters li a >> nth=1
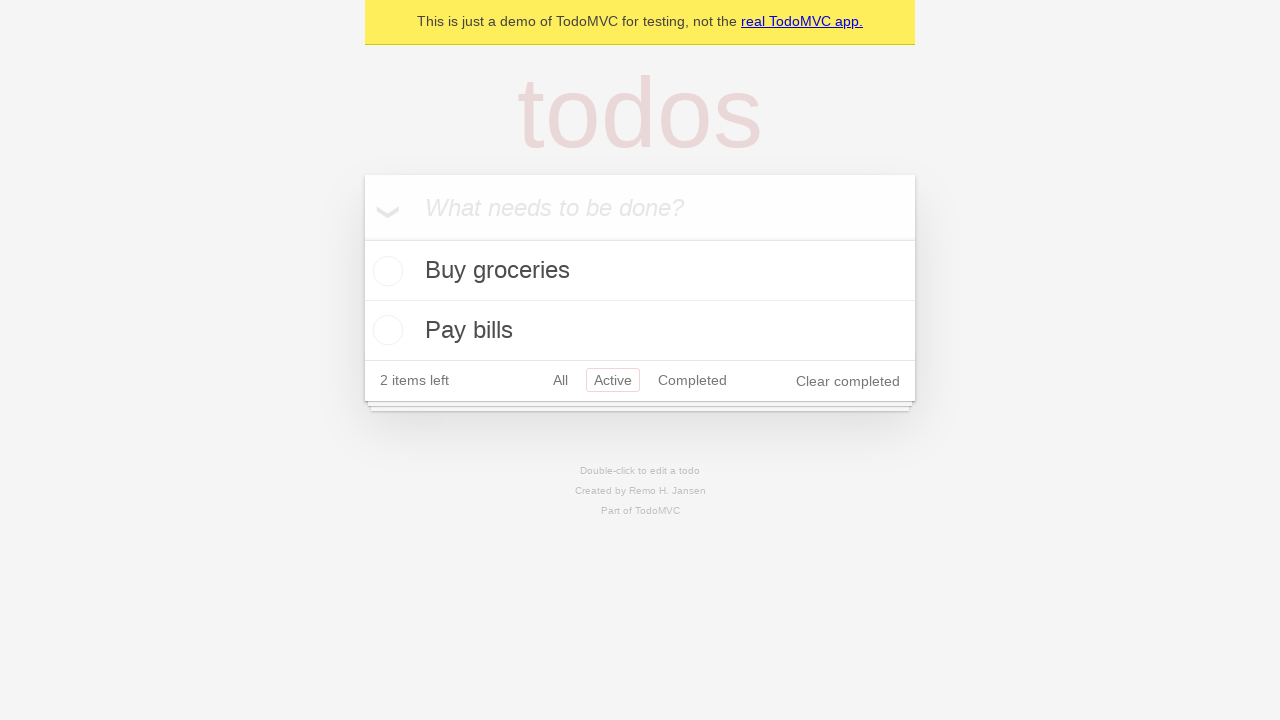

Verified that active filter shows 2 todo items
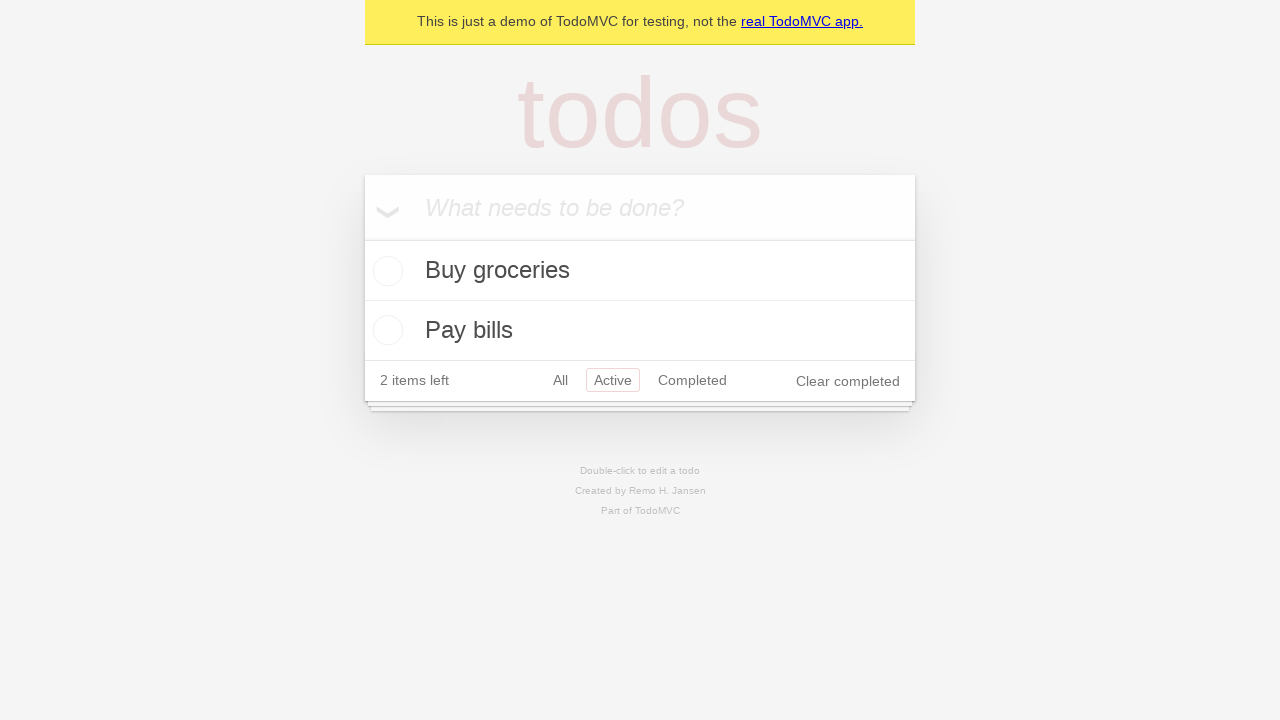

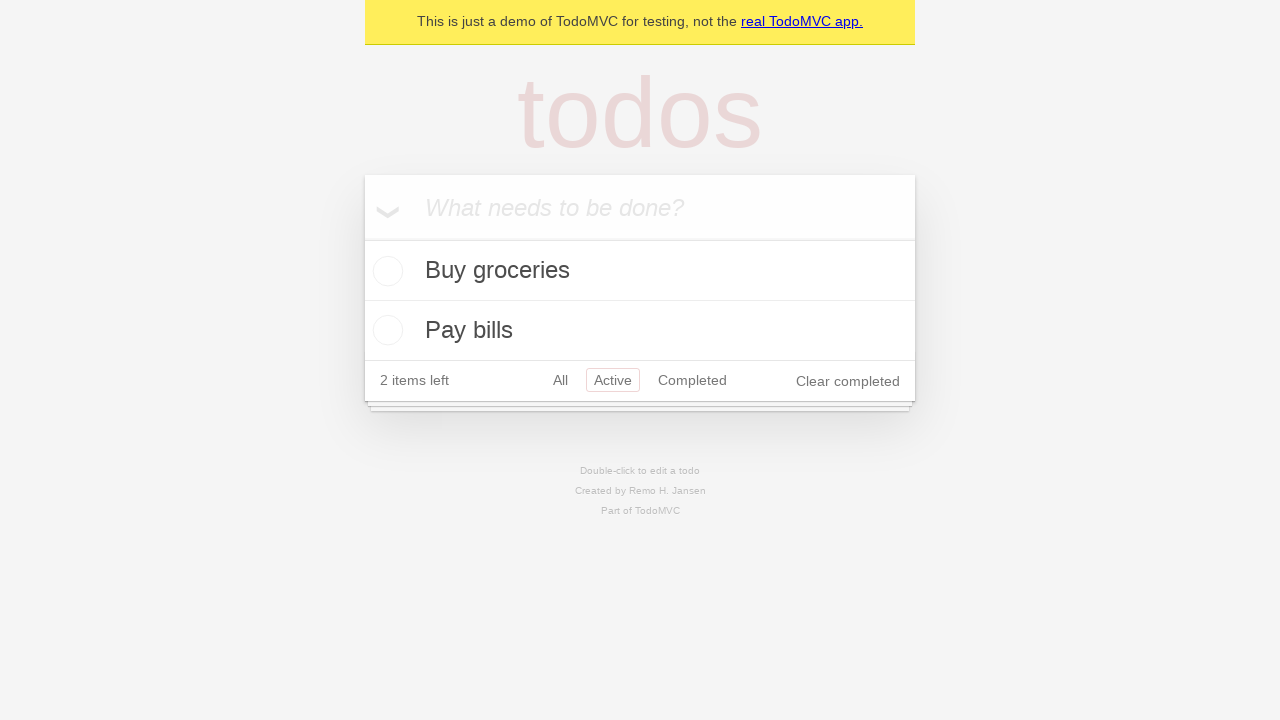